Tests window handling functionality by opening new windows/tabs through various buttons, counting opened tabs, and closing child windows while keeping the parent window open

Starting URL: https://leafground.com/window.xhtml

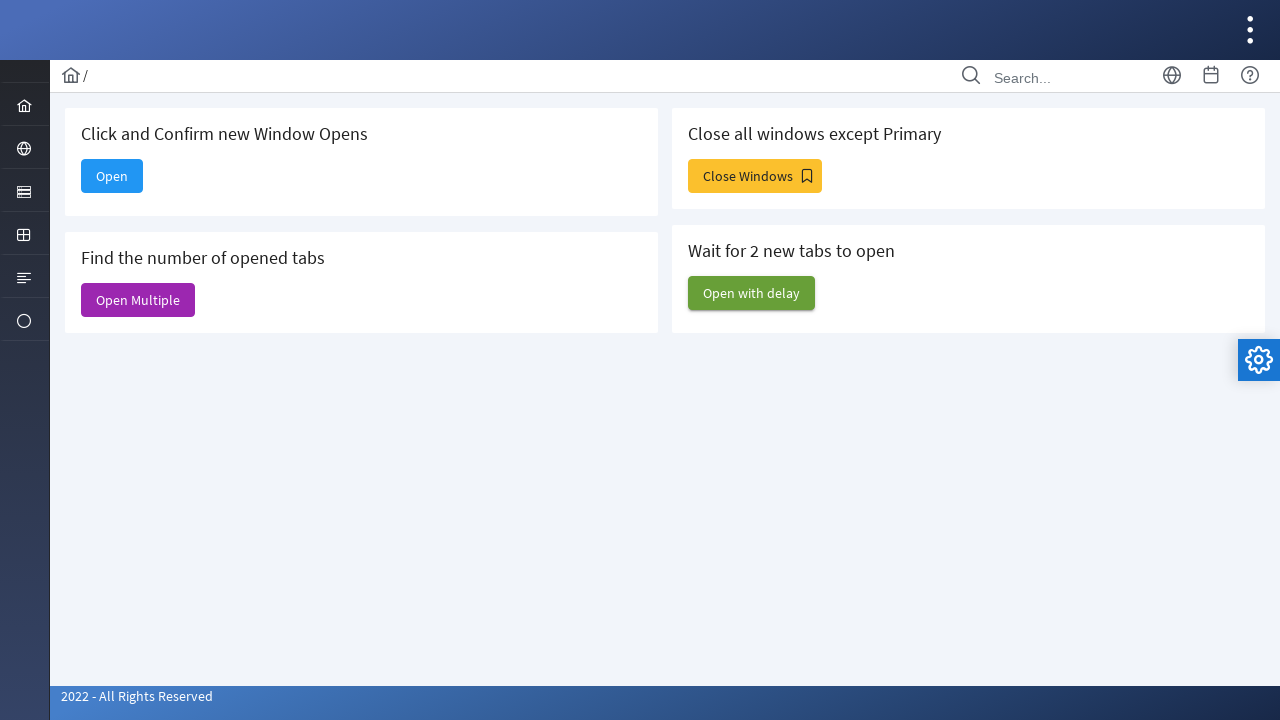

Clicked 'Open with delay' button at (752, 293) on xpath=//span[text()='Open with delay']
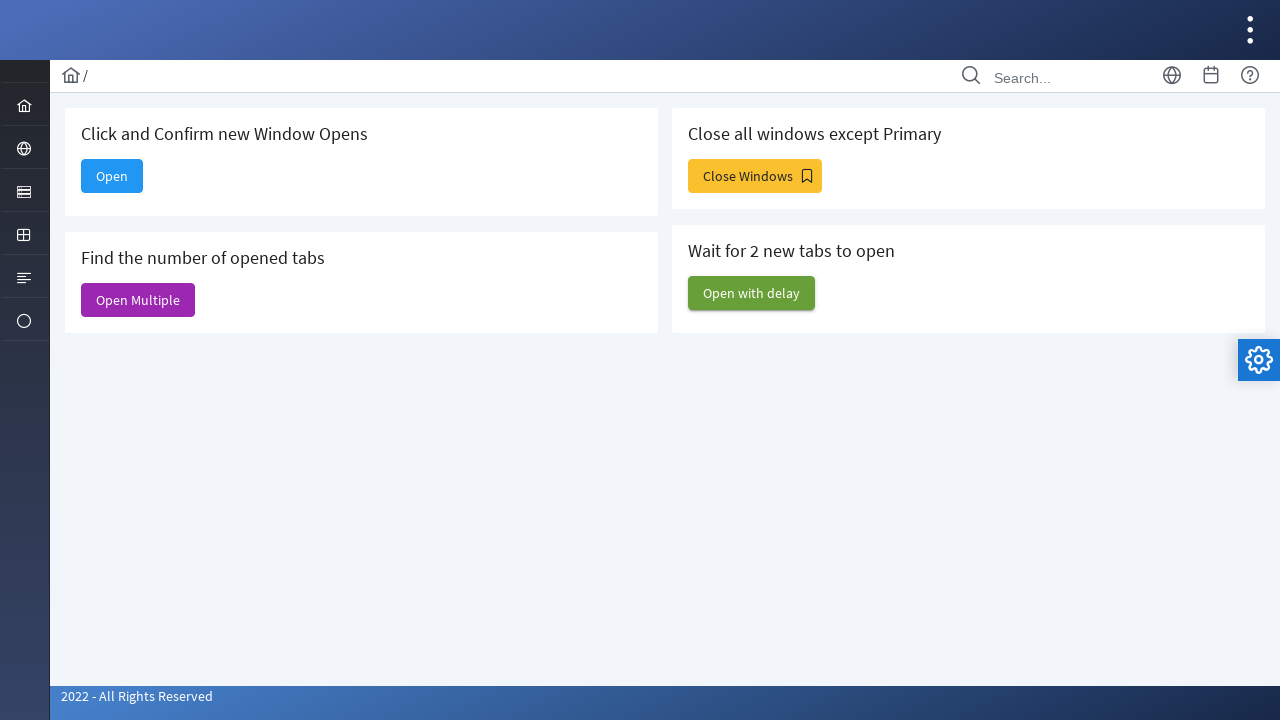

Waited 3 seconds for delayed windows to open
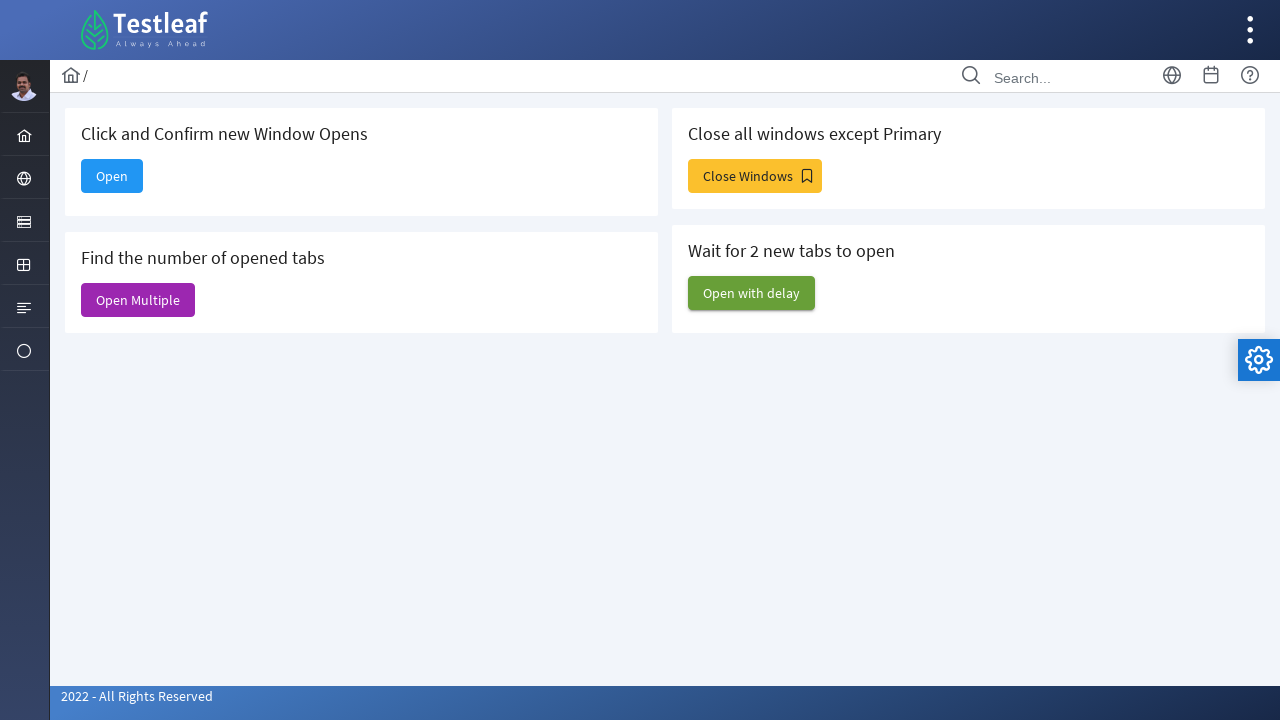

Verified 6 windows open after 'Open with delay'
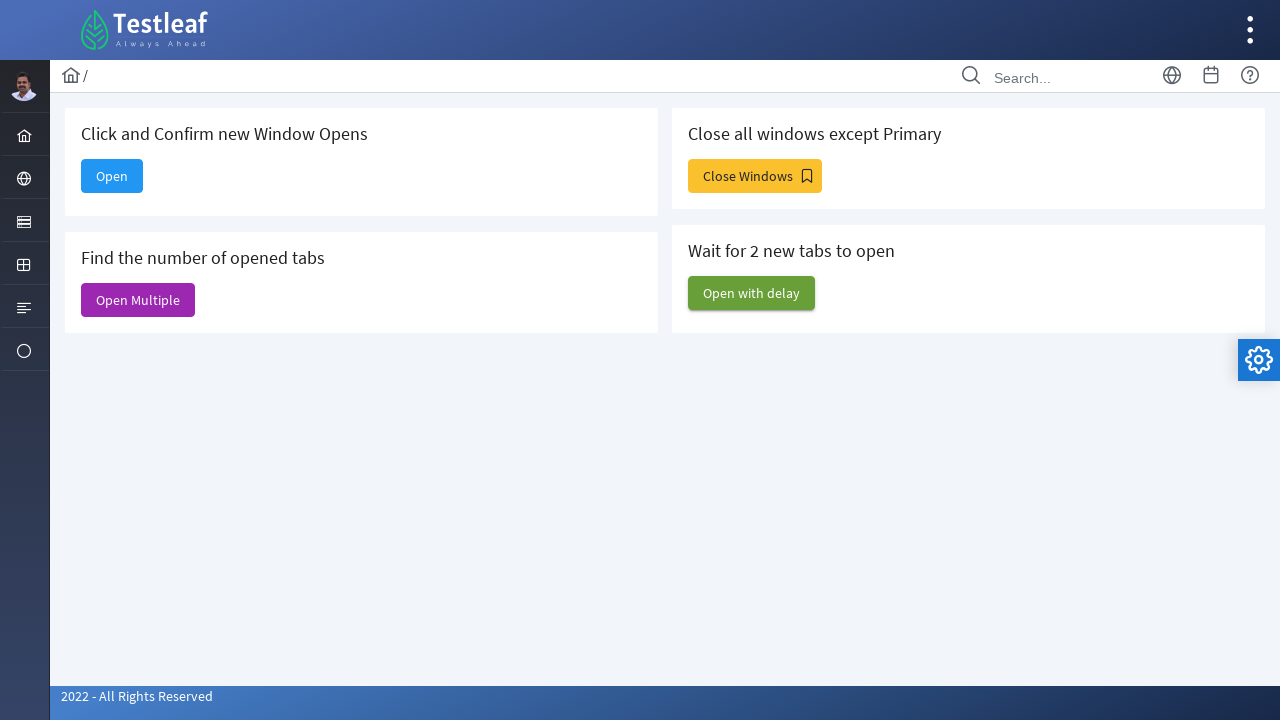

Switched to main window
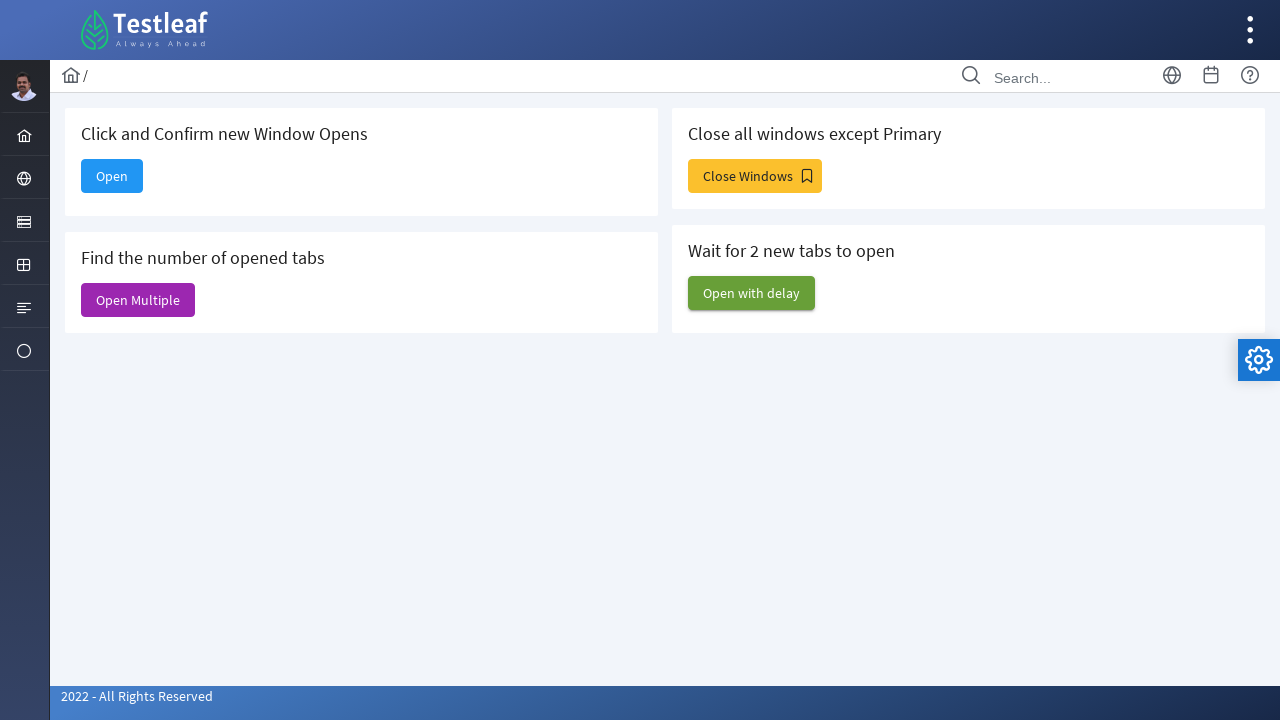

Clicked 'Open' button to open single new window at (112, 176) on xpath=//span[text()='Open']
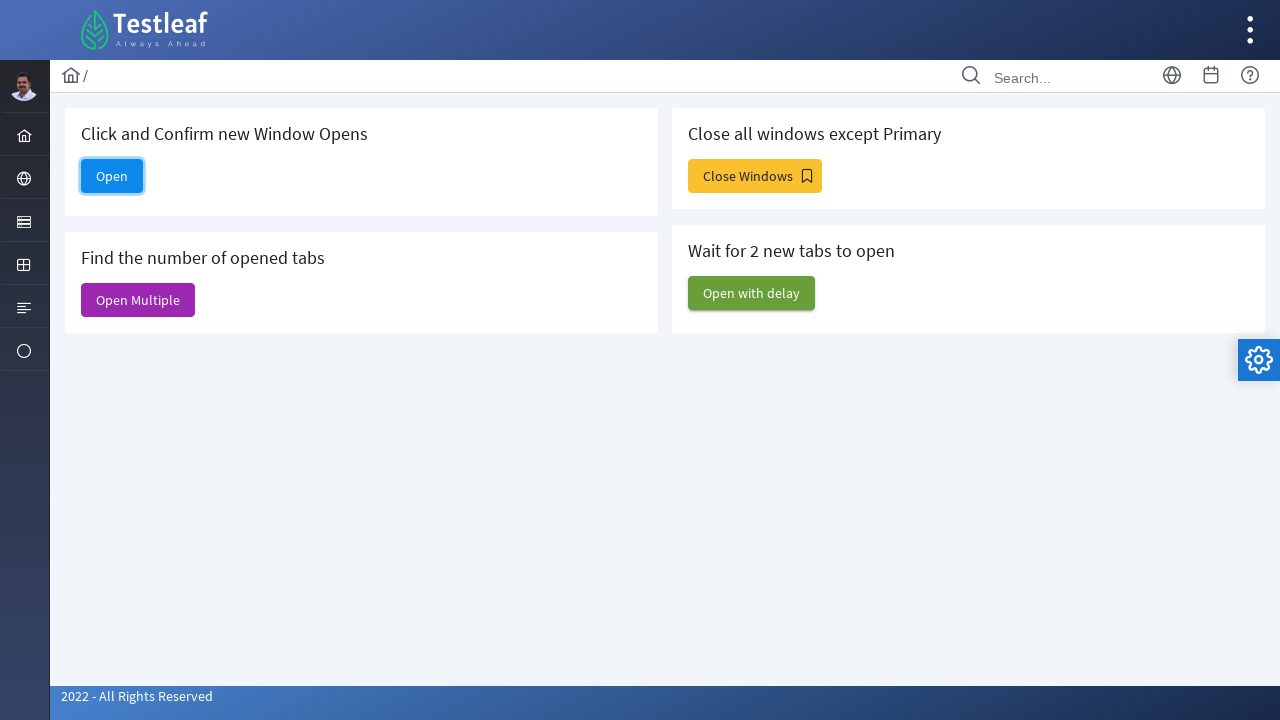

Waited 1 second for new window to open
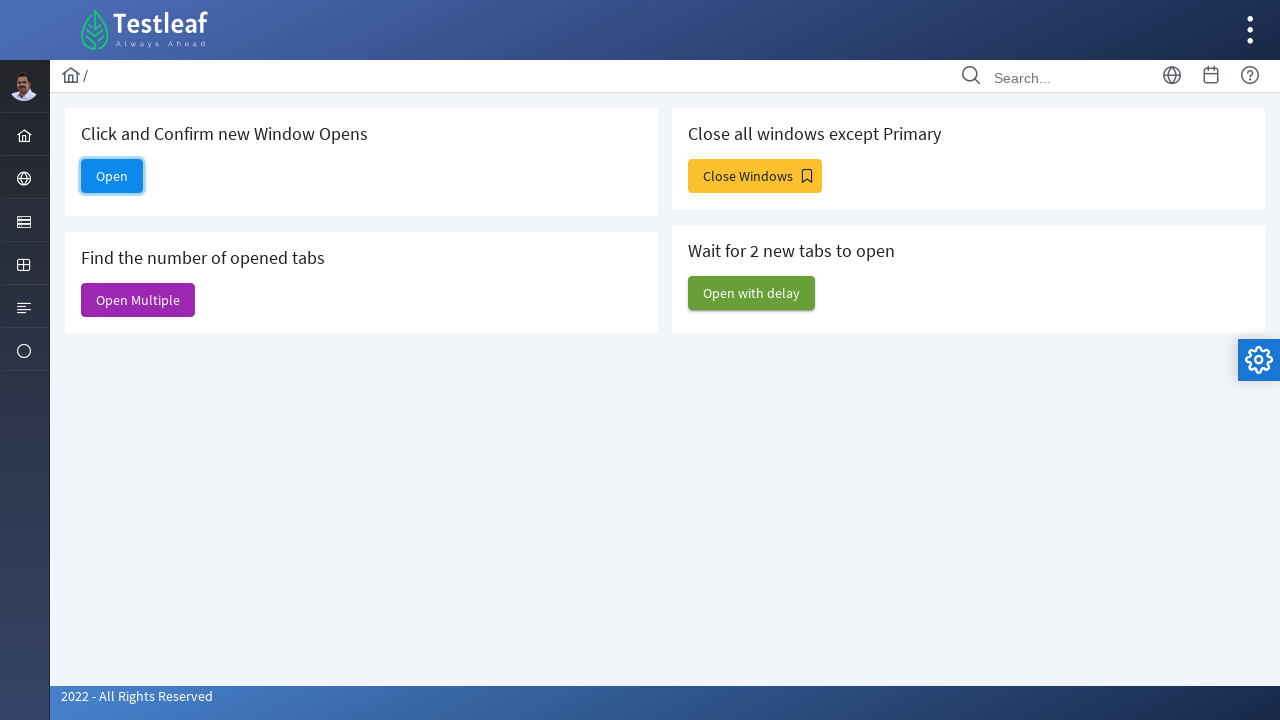

New window opened successfully
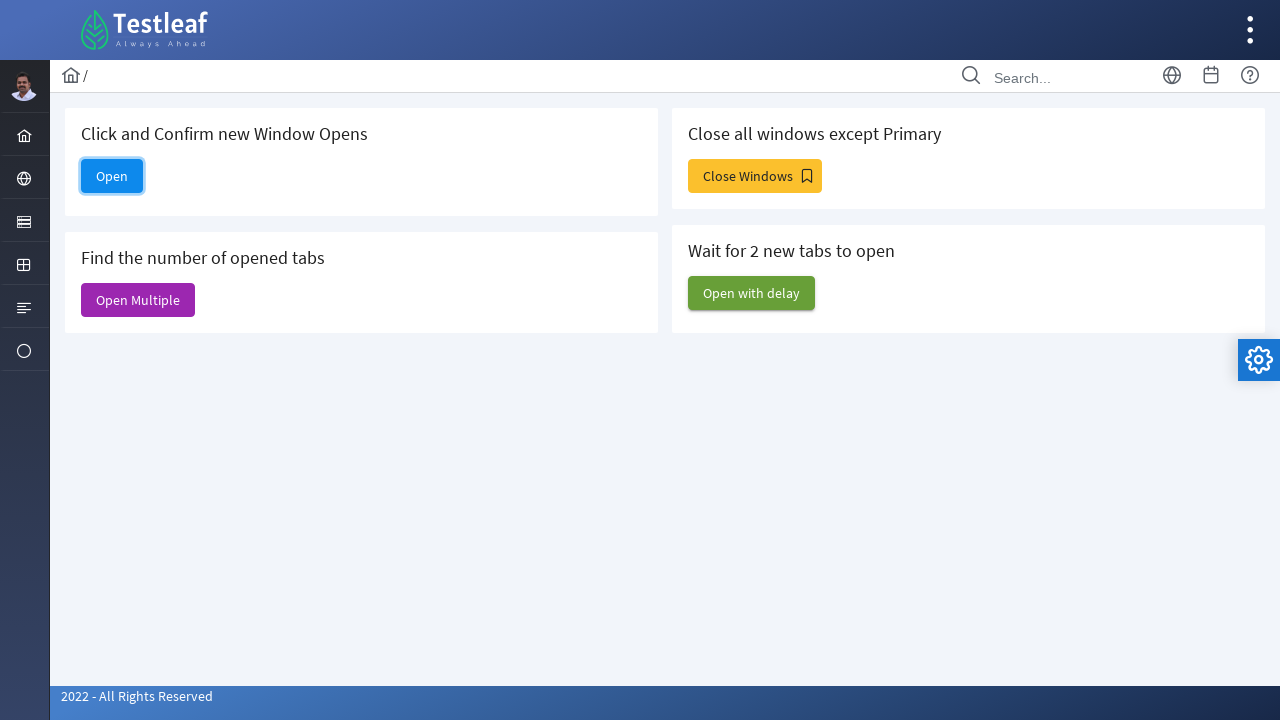

Closed the newly opened window
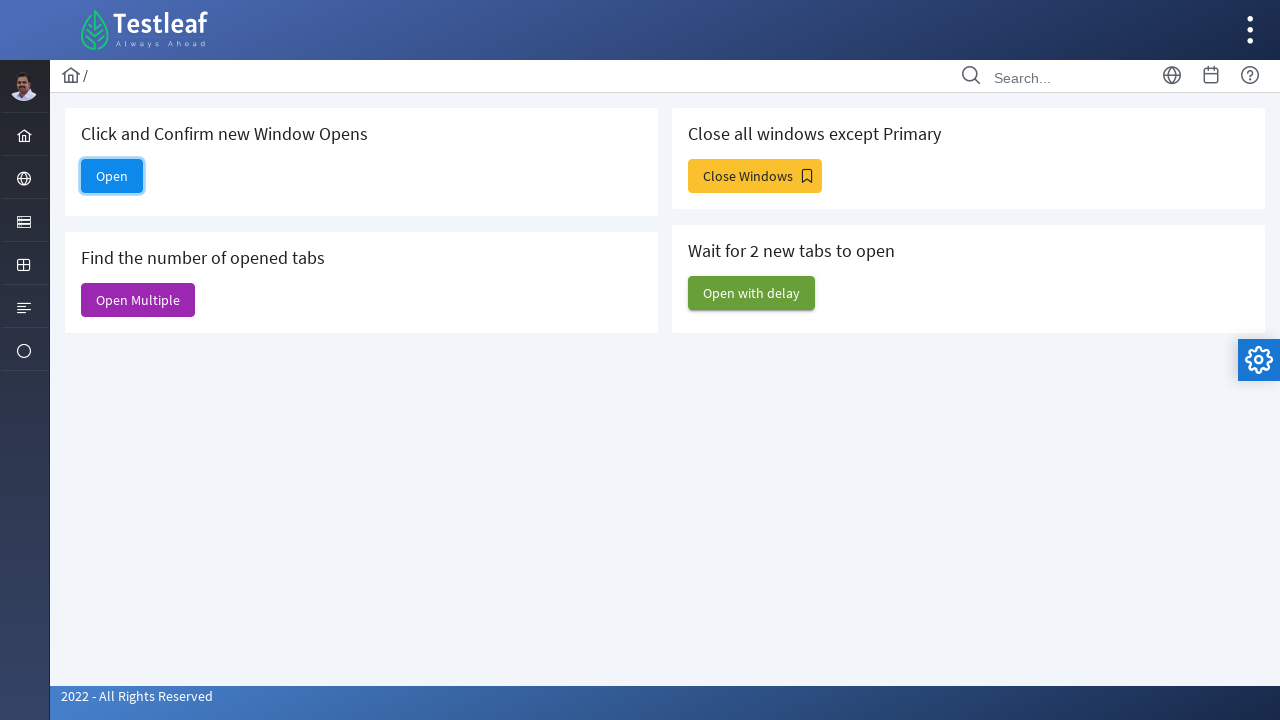

Clicked 'Open Multiple' button to open multiple tabs at (138, 300) on xpath=//span[text()='Open Multiple']
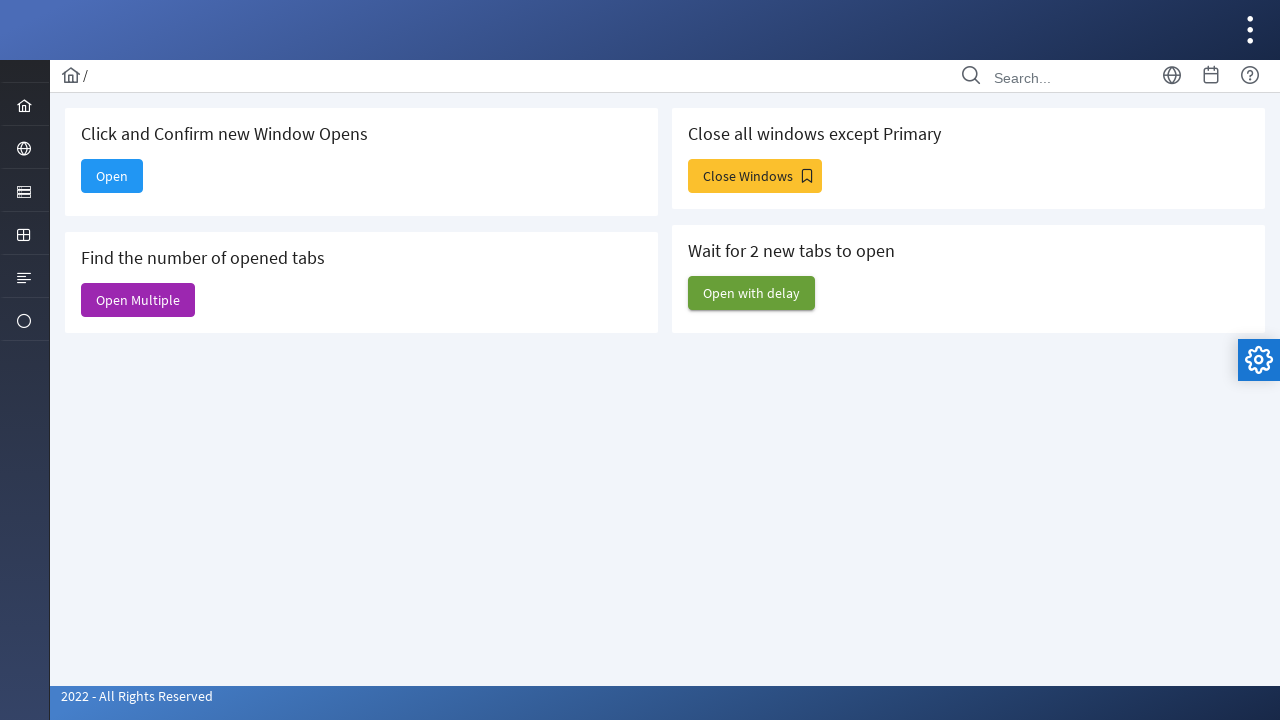

Waited 2 seconds for multiple windows to open
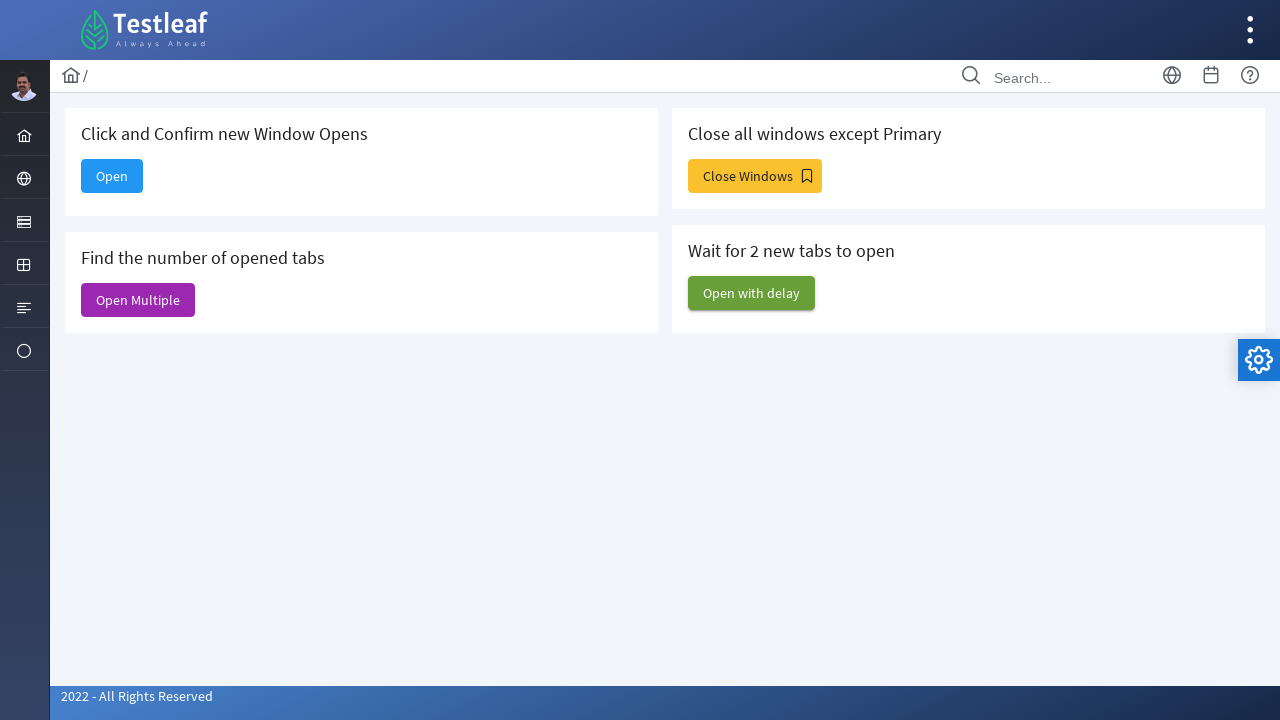

Verified 8 total tabs after 'Open Multiple'
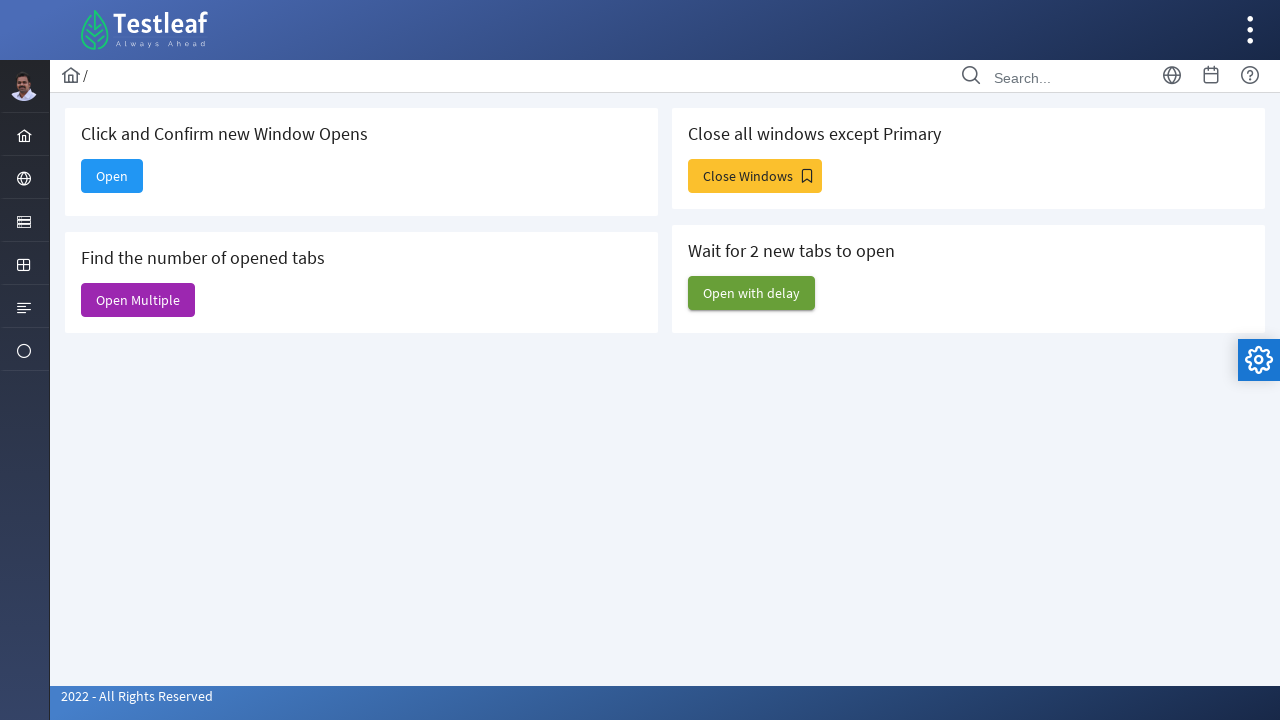

Clicked 'Close Windows' button at (755, 176) on xpath=//span[text()='Close Windows']
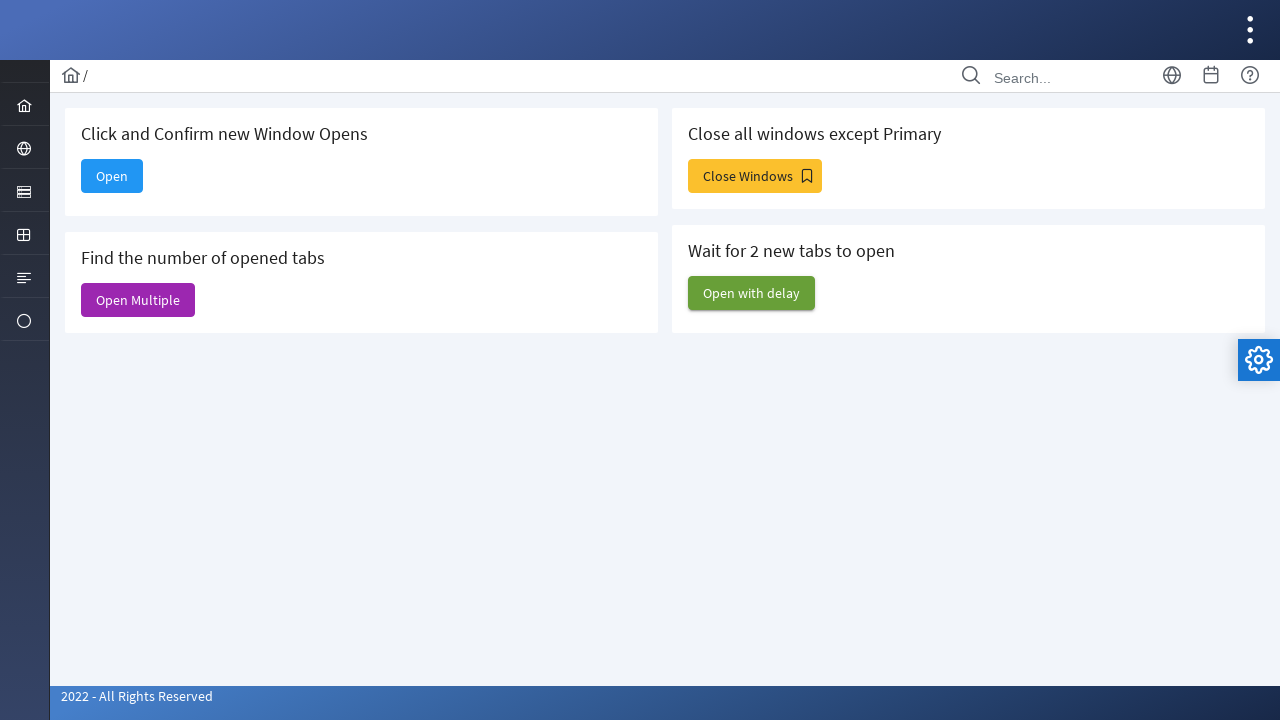

Waited 2 seconds for windows to close
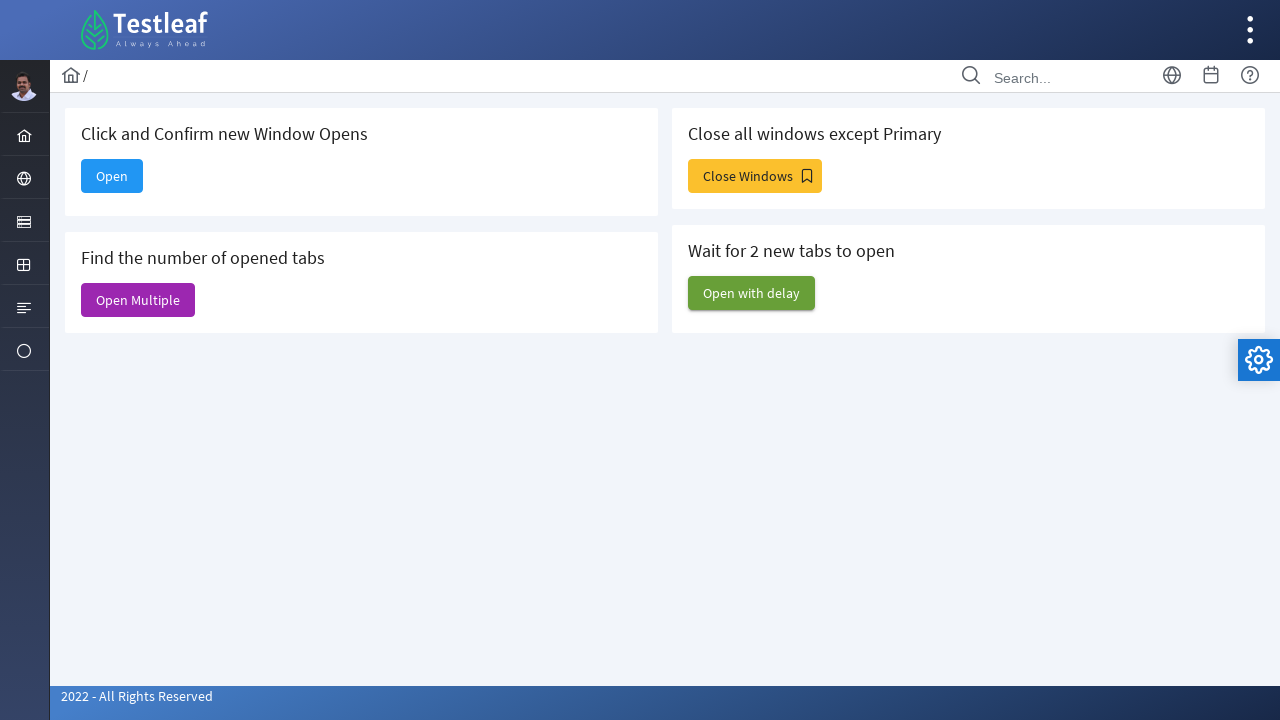

Manually closed child window 10
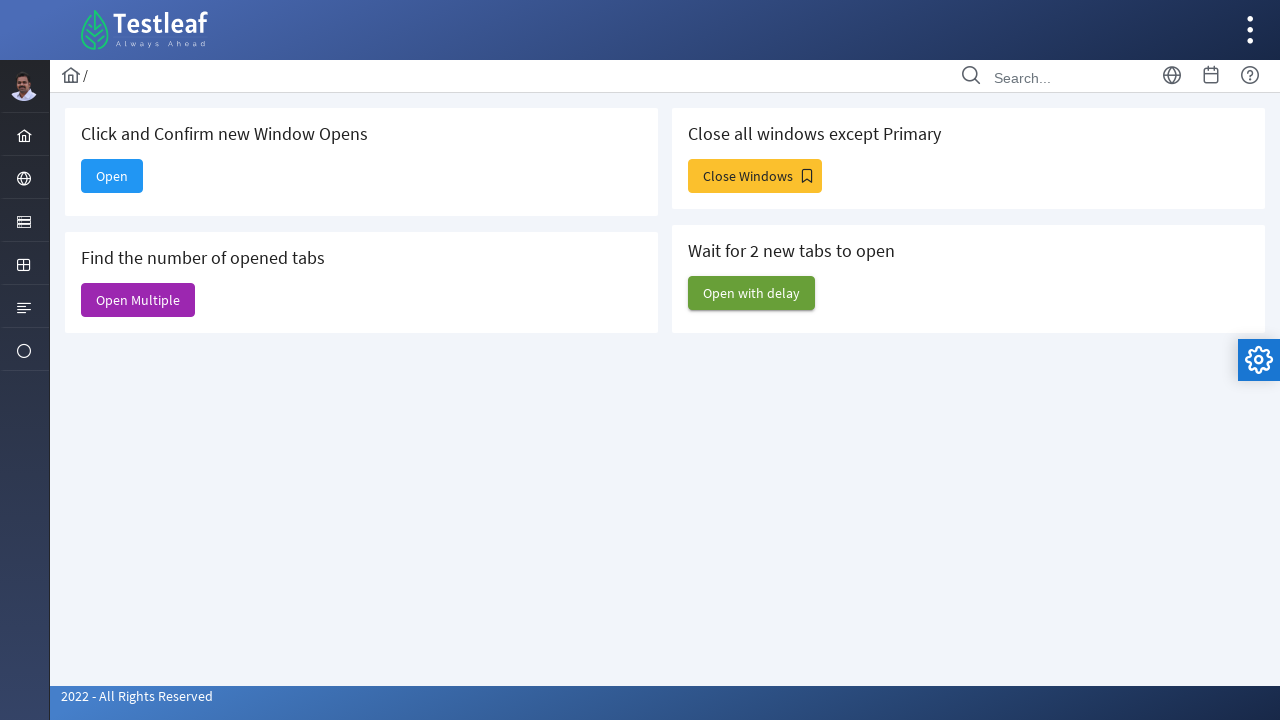

Manually closed child window 9
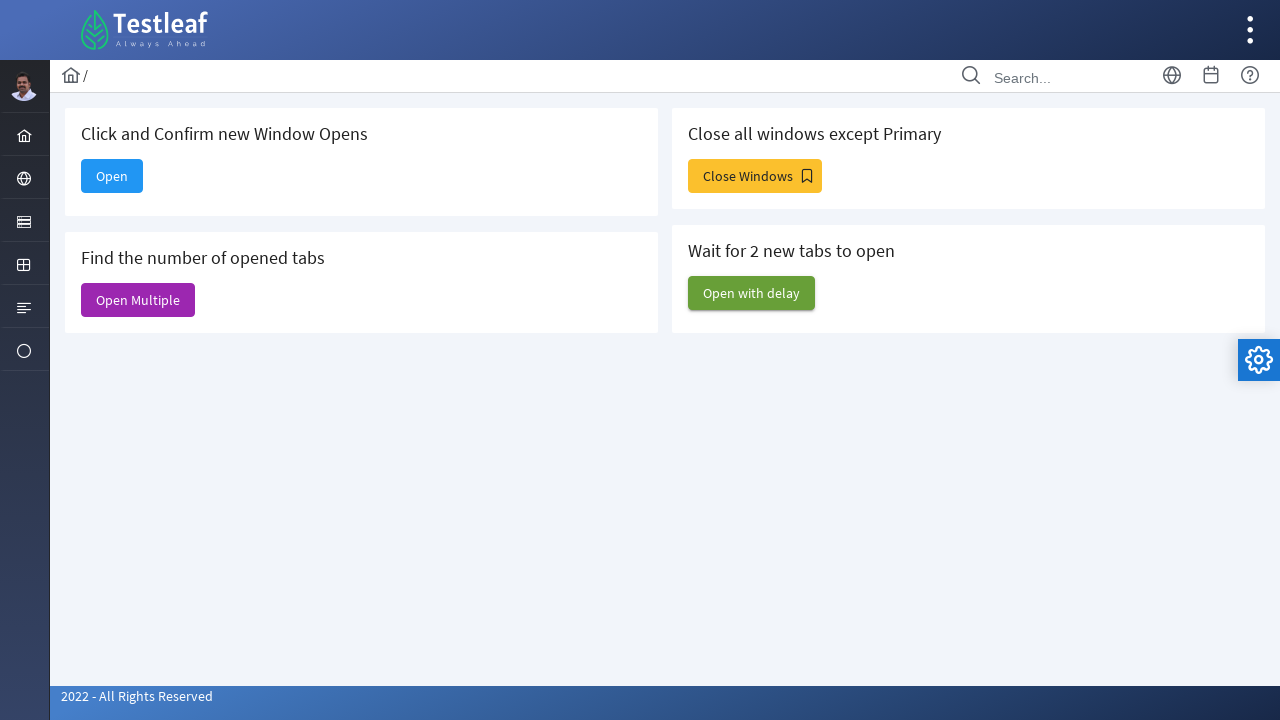

Manually closed child window 8
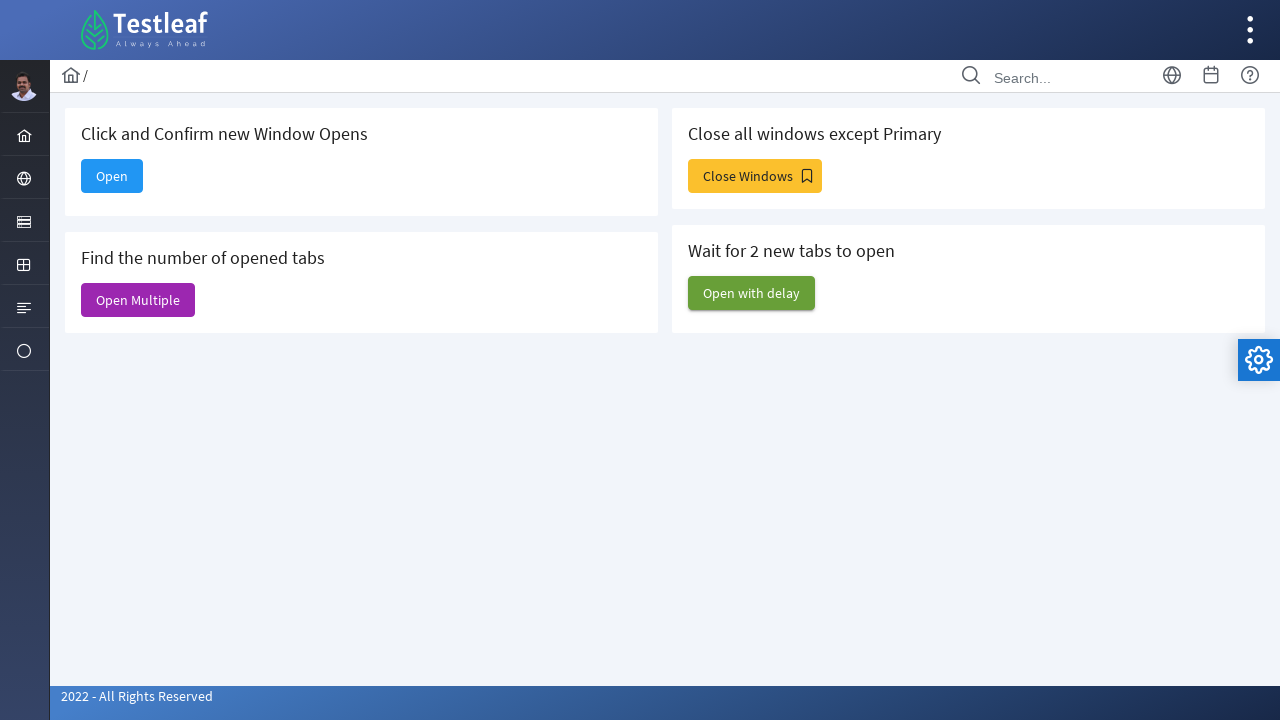

Manually closed child window 7
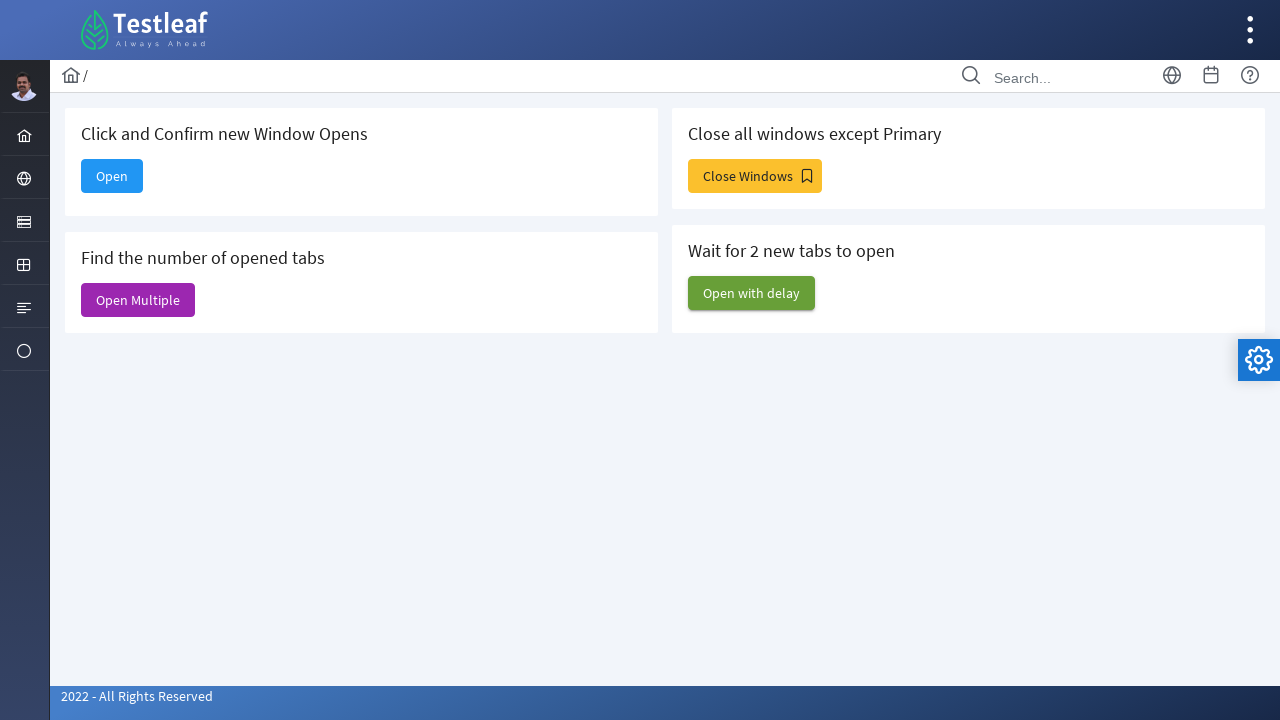

Manually closed child window 6
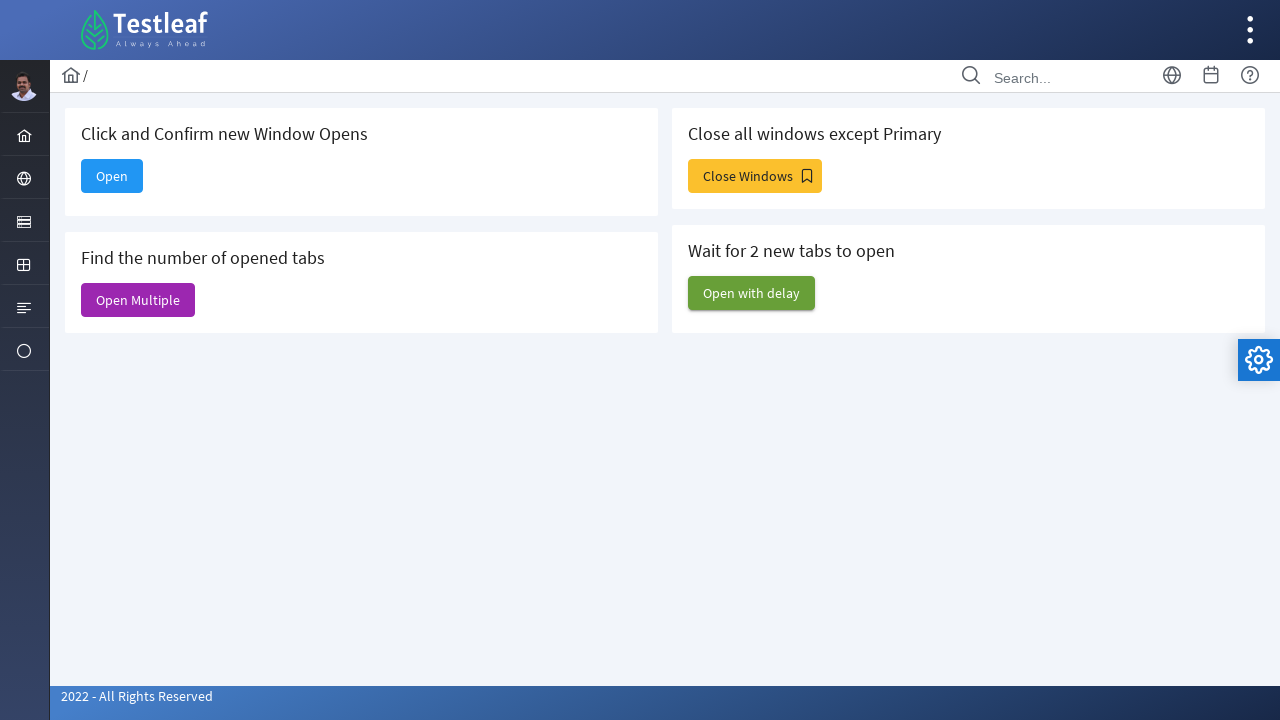

Manually closed child window 5
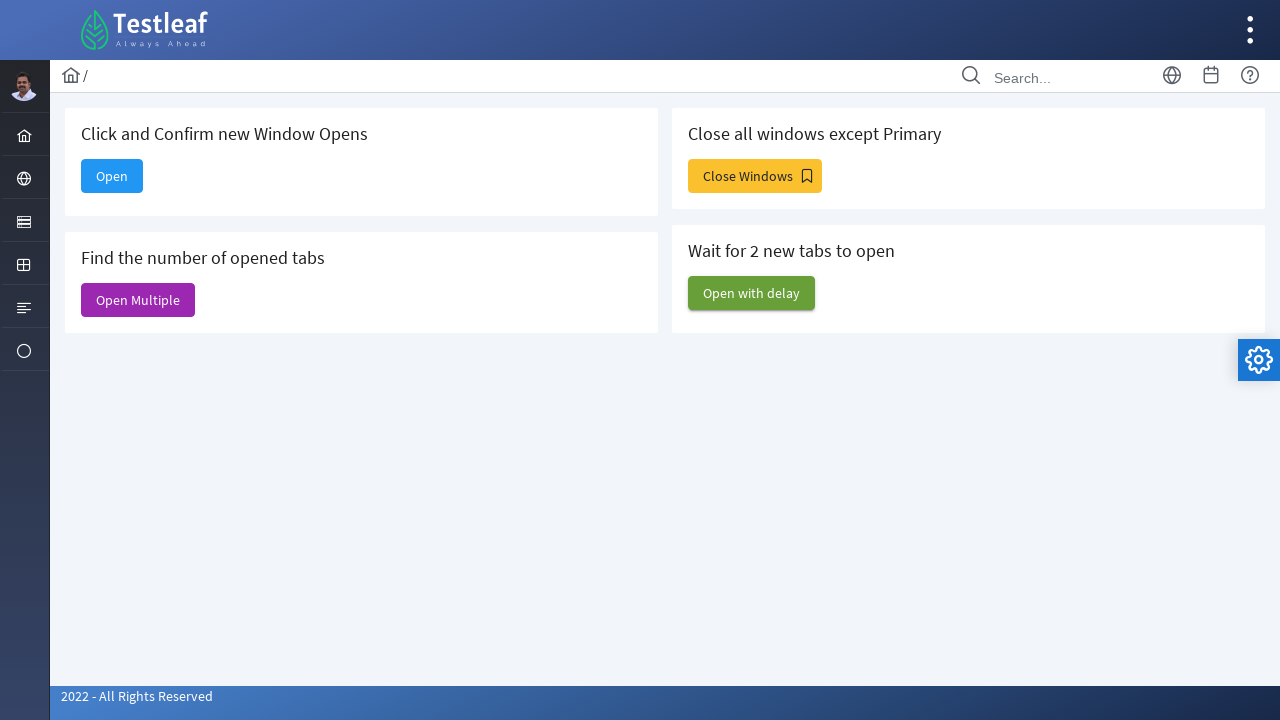

Manually closed child window 4
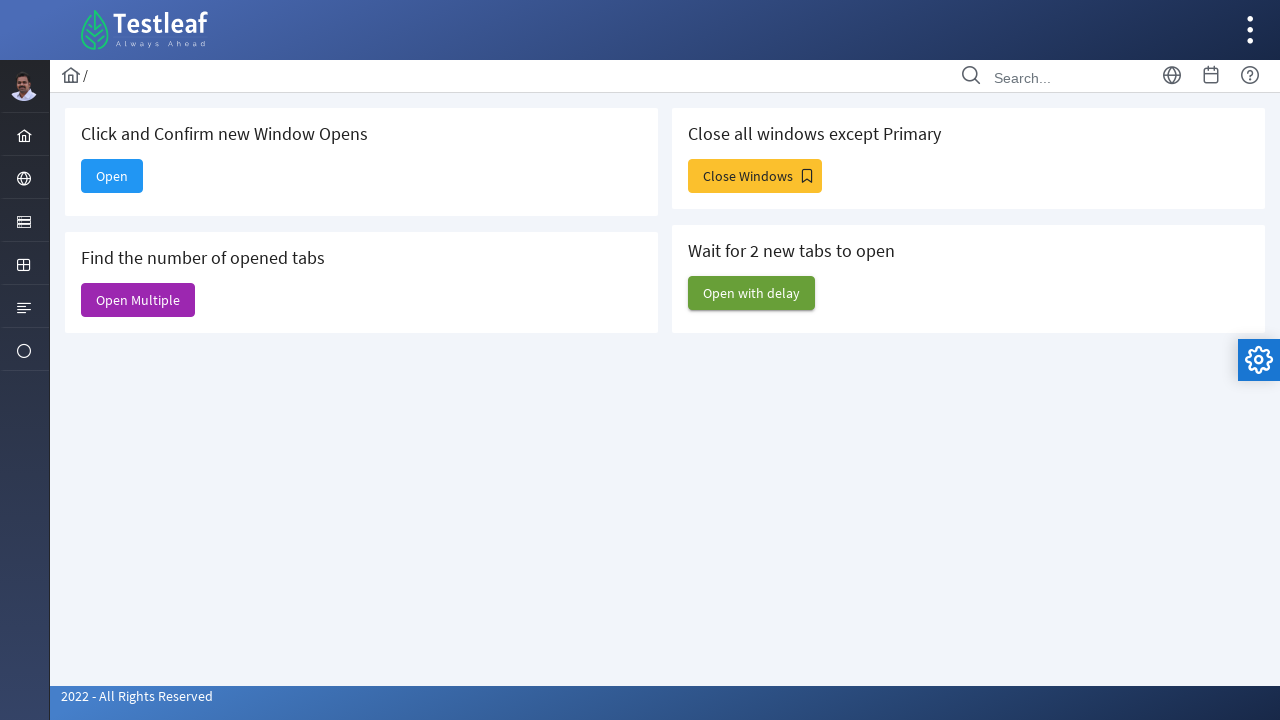

Manually closed child window 3
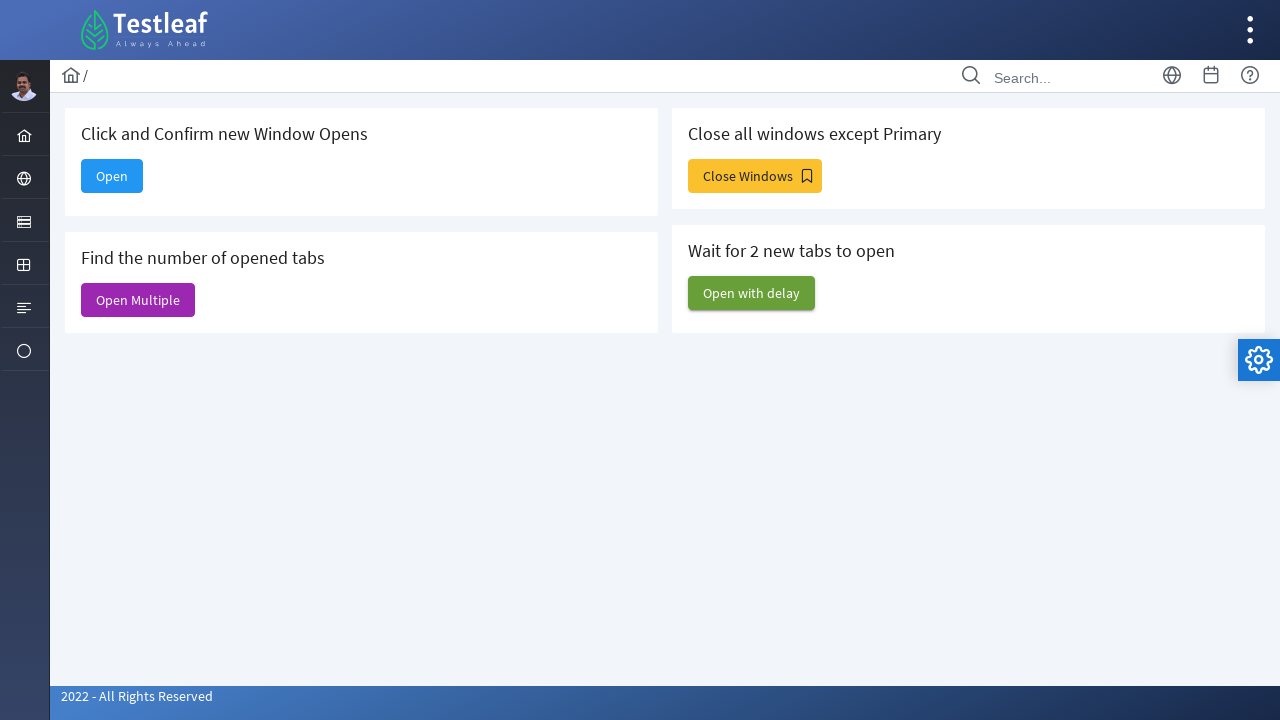

Manually closed child window 2
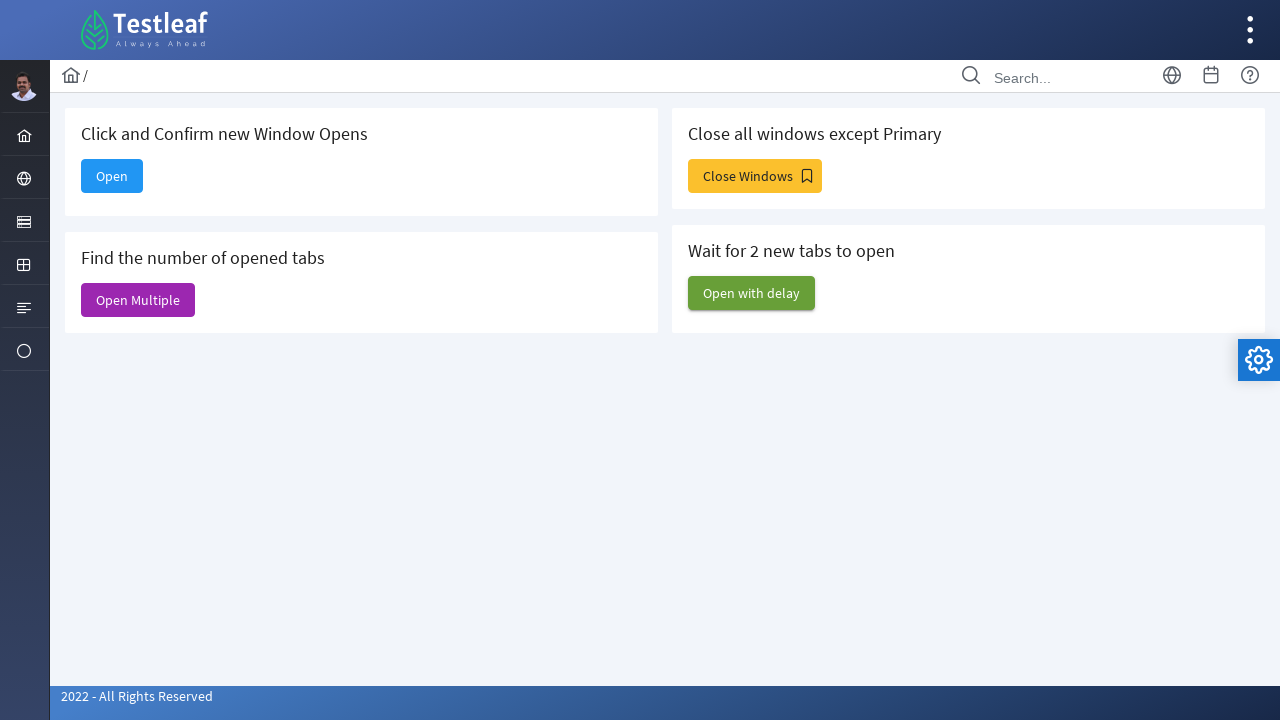

Manually closed child window 1
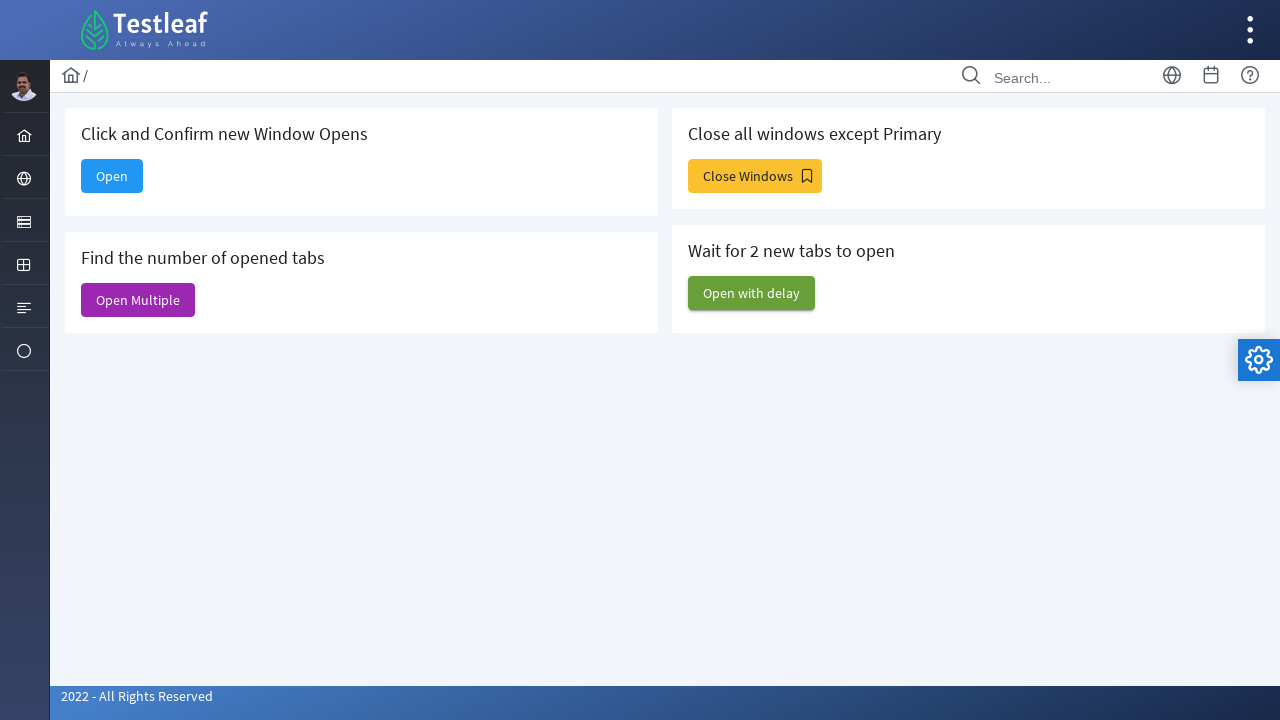

Verified 1 window(s) remaining (parent window should be open)
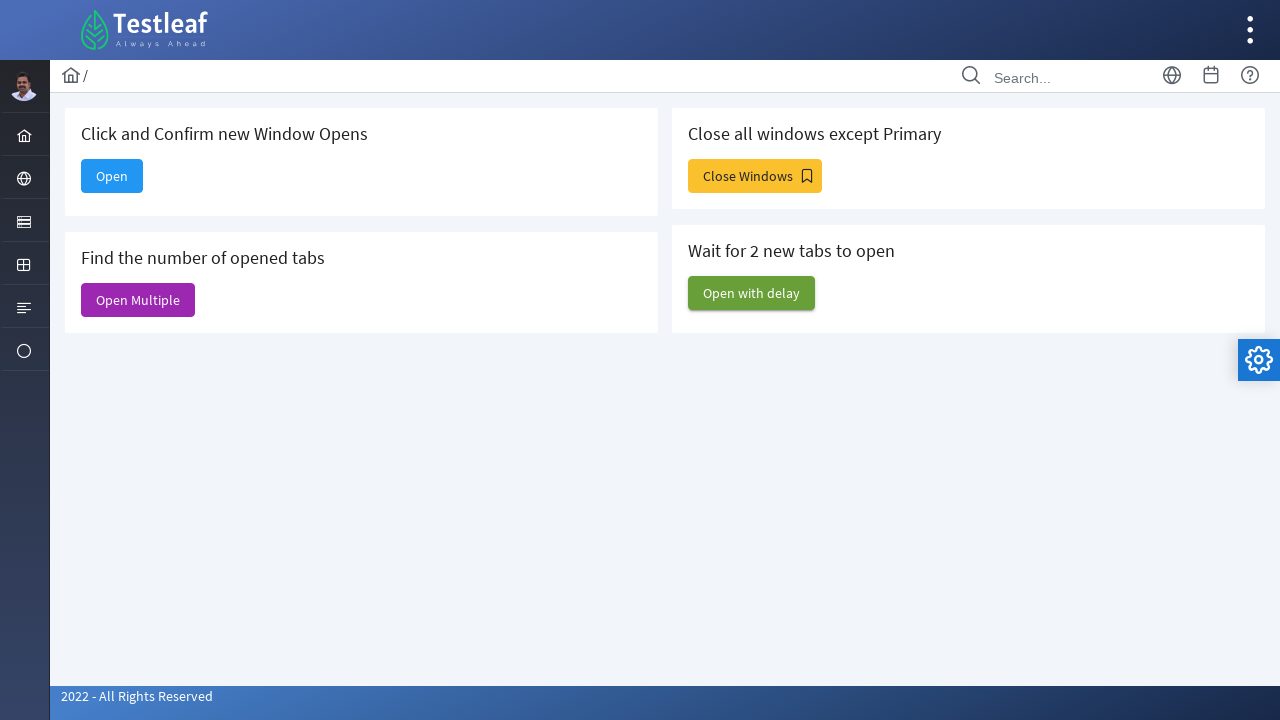

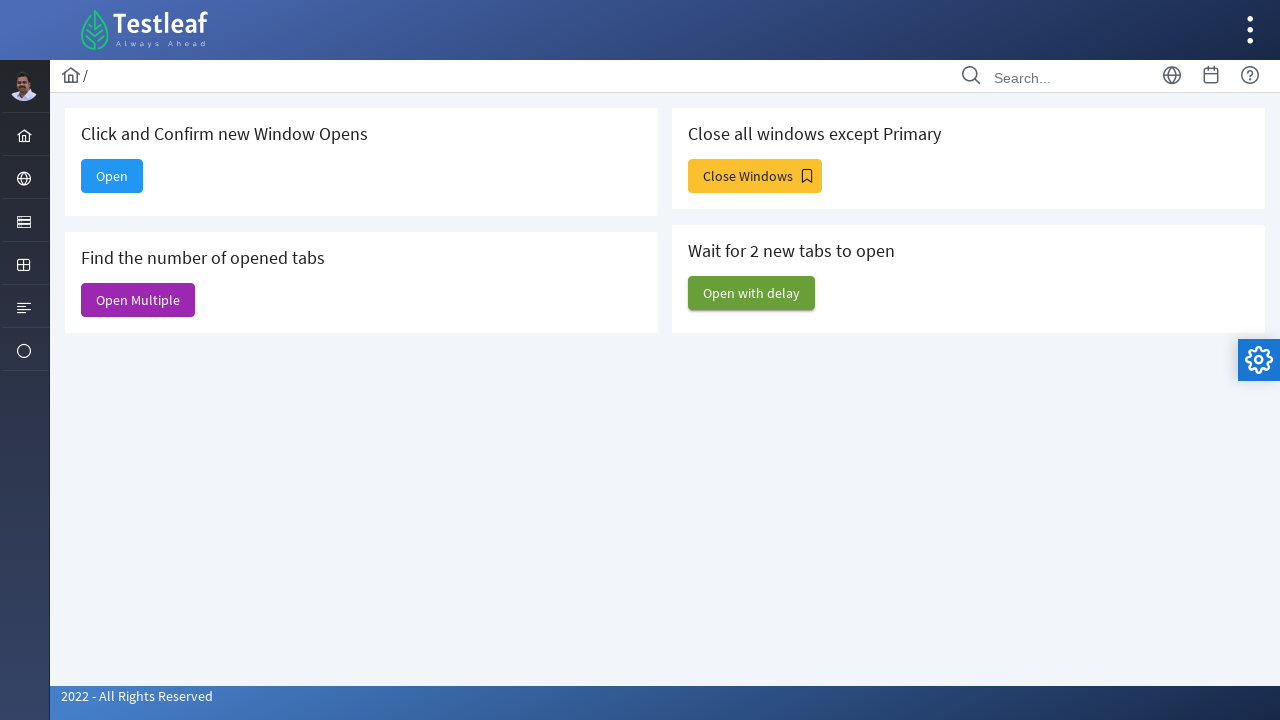